Tests the search functionality by navigating to the search page, entering a programming language name, and verifying that search results contain the searched term

Starting URL: https://www.99-bottles-of-beer.net/

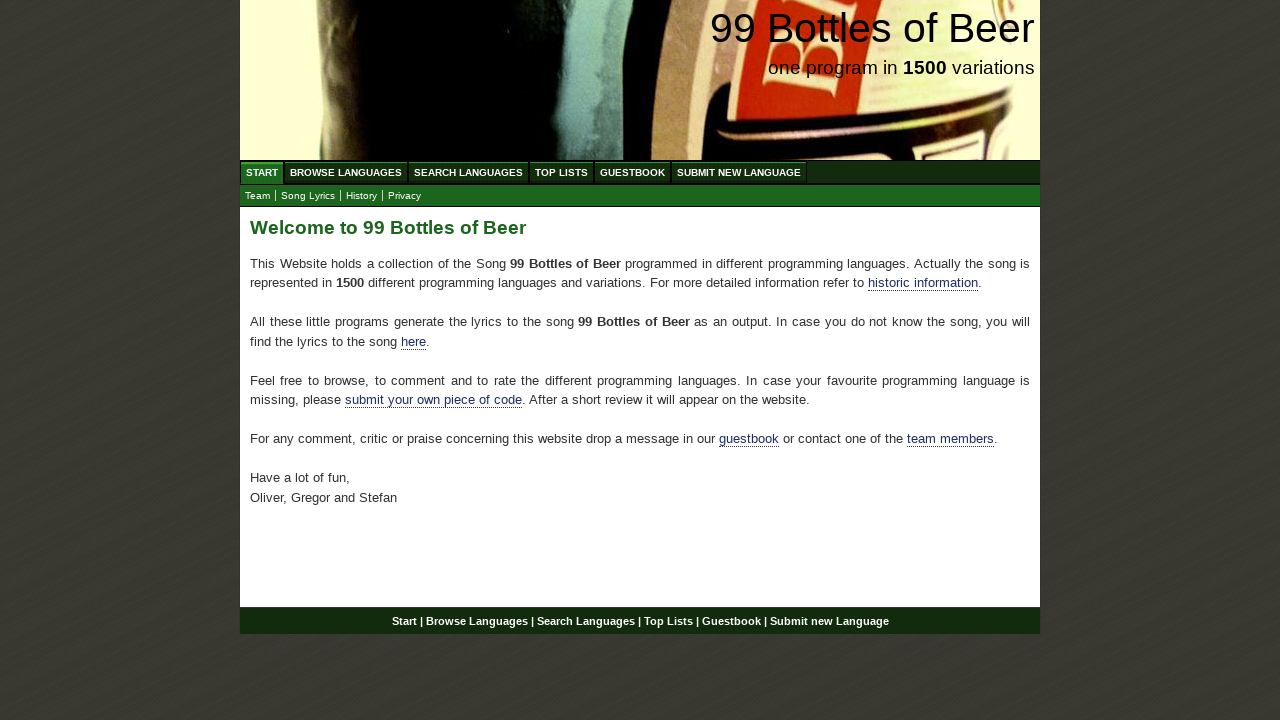

Clicked on Search Languages menu at (468, 172) on xpath=//ul[@id='menu']/li/a[@href='/search.html']
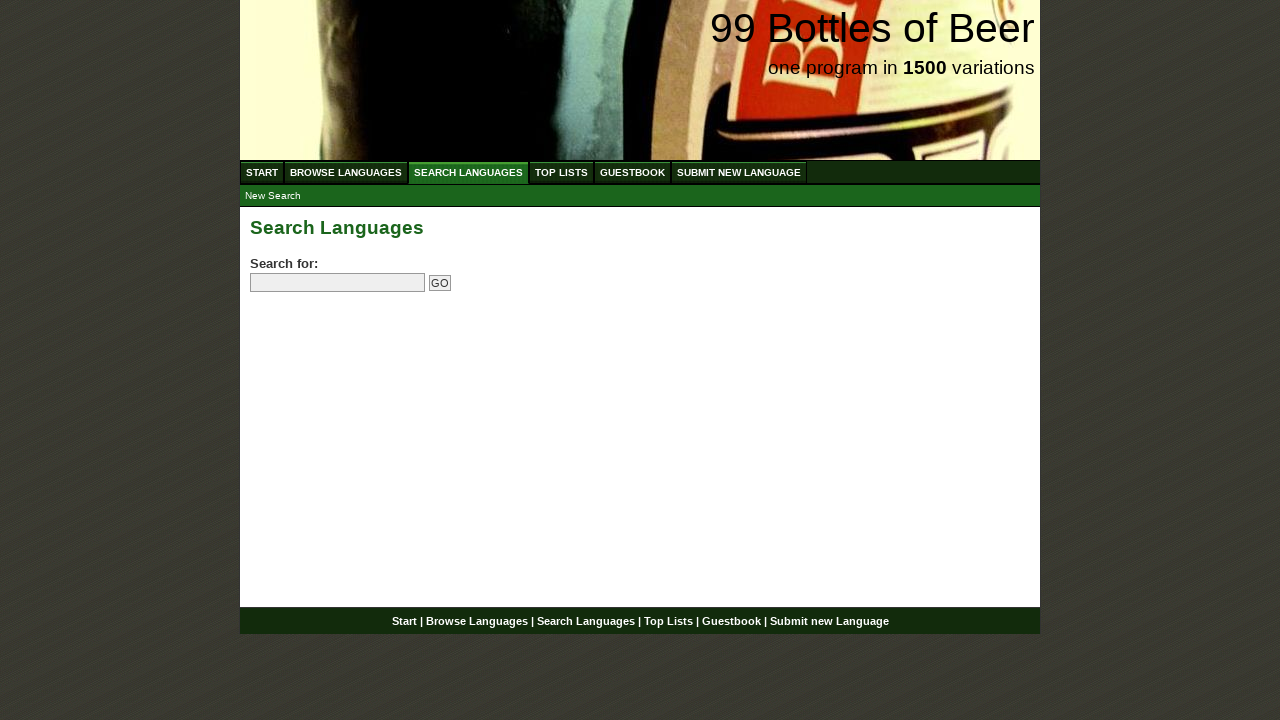

Clicked on search field at (338, 283) on input[name='search']
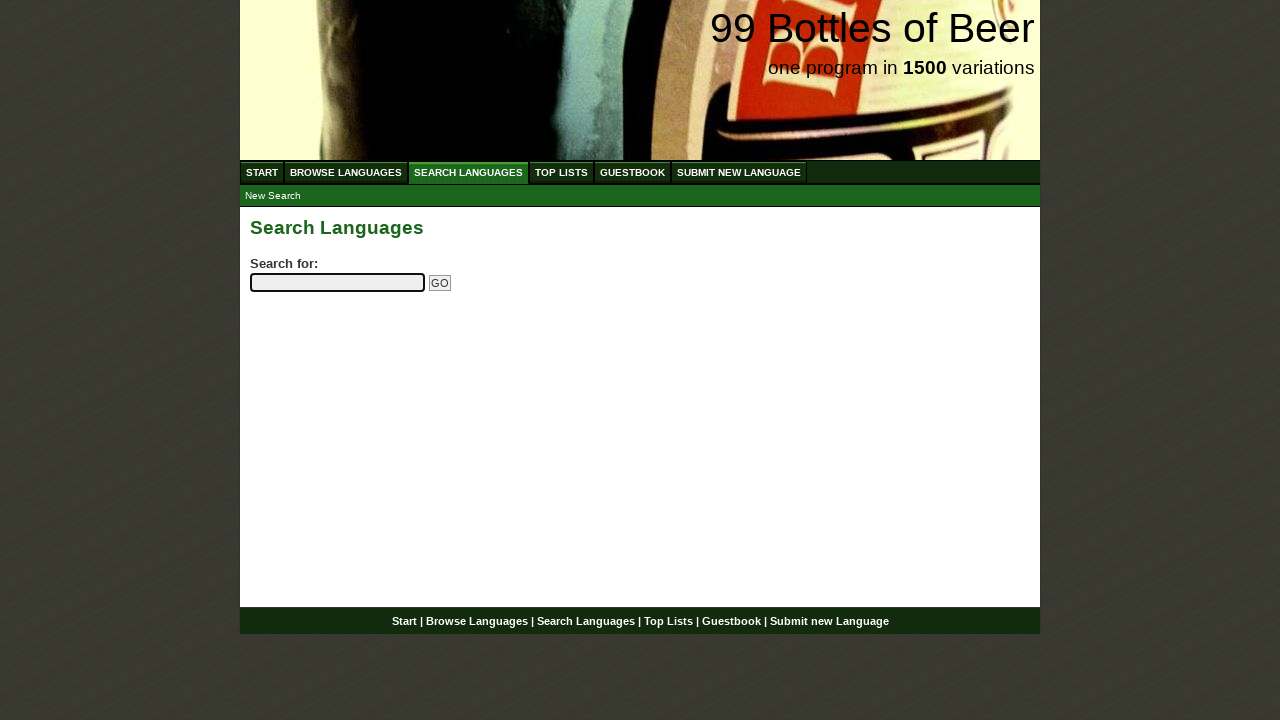

Entered 'python' in search field on input[name='search']
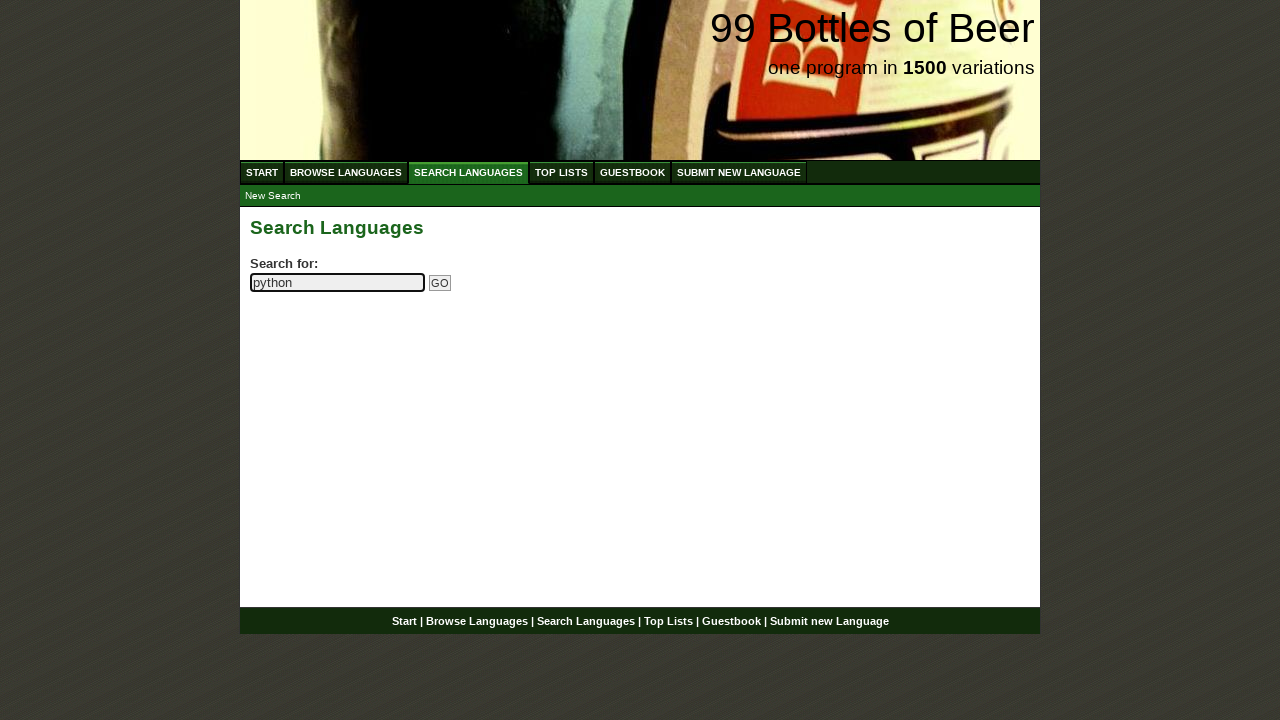

Clicked submit search button at (440, 283) on input[name='submitsearch']
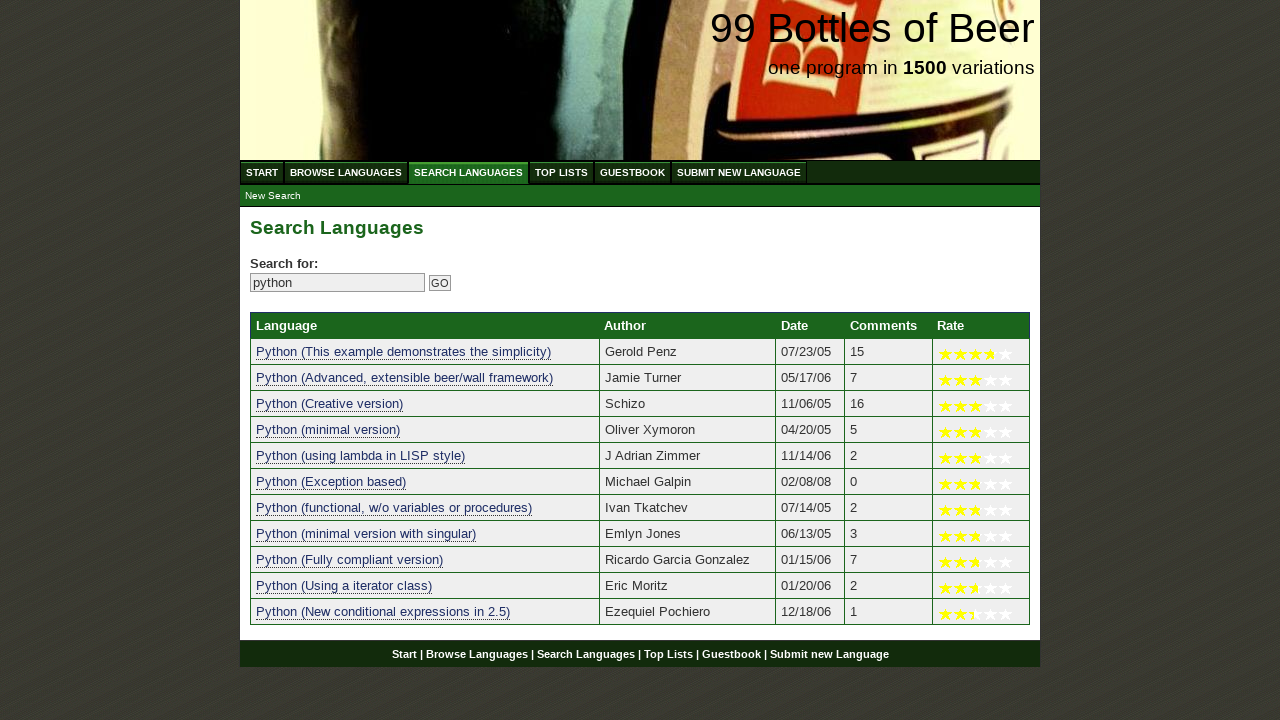

Search results table loaded successfully
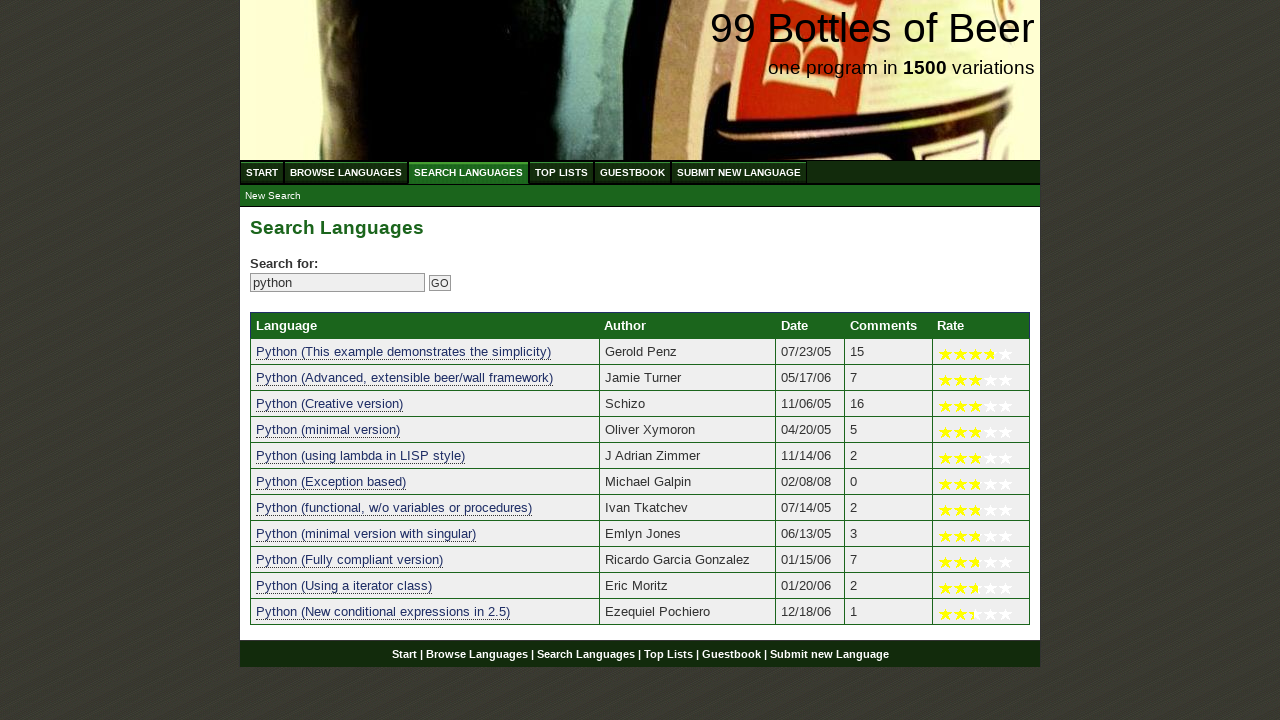

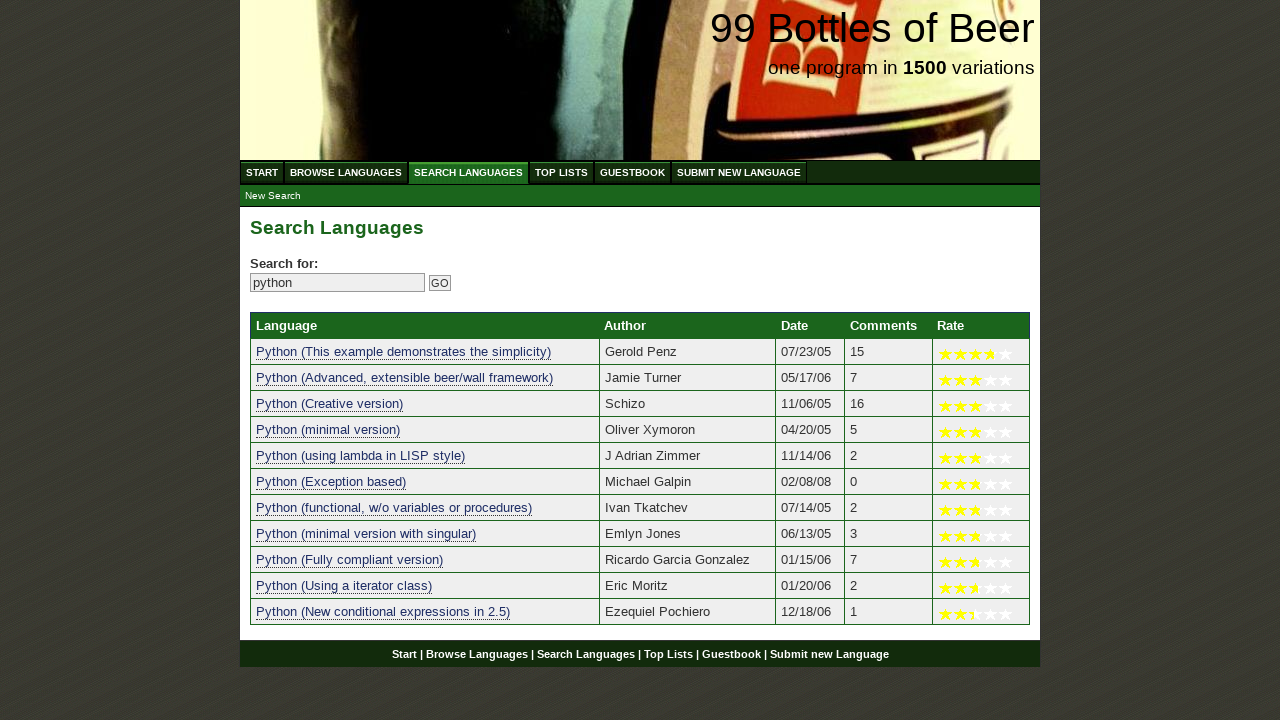